Tests that entered text is trimmed when editing a todo item

Starting URL: https://demo.playwright.dev/todomvc

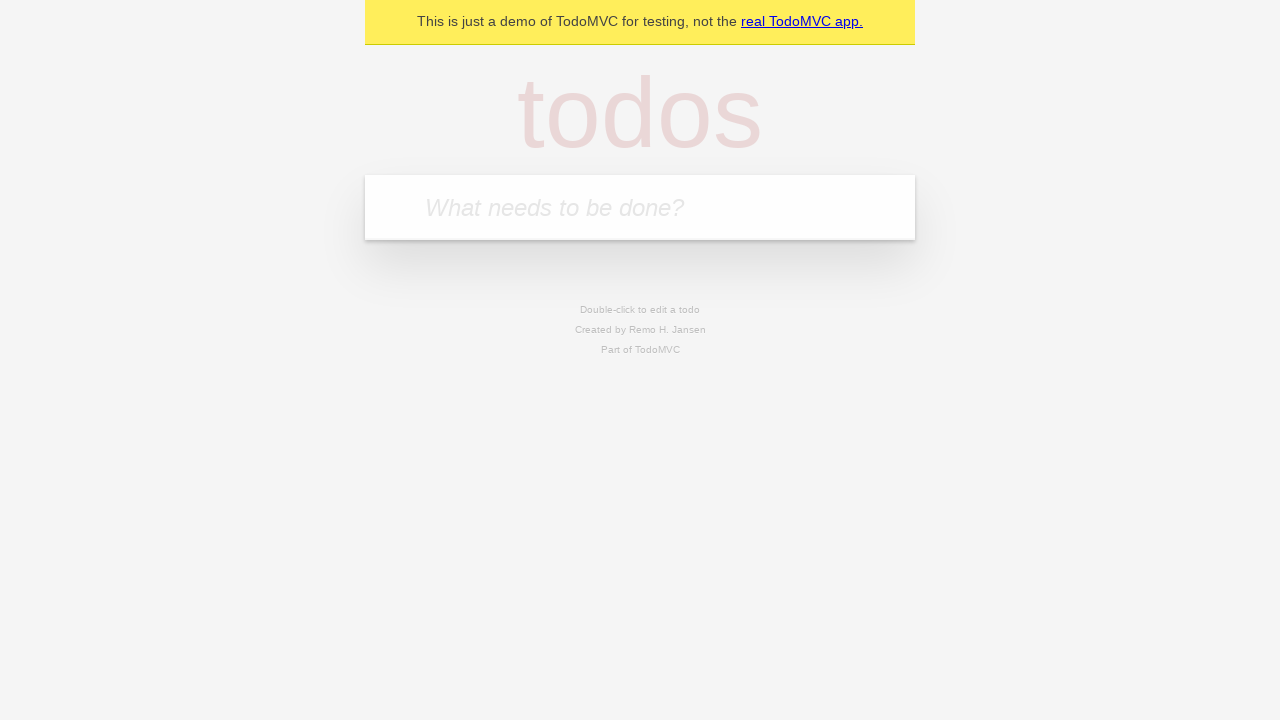

Filled todo input with 'buy some cheese' on internal:attr=[placeholder="What needs to be done?"i]
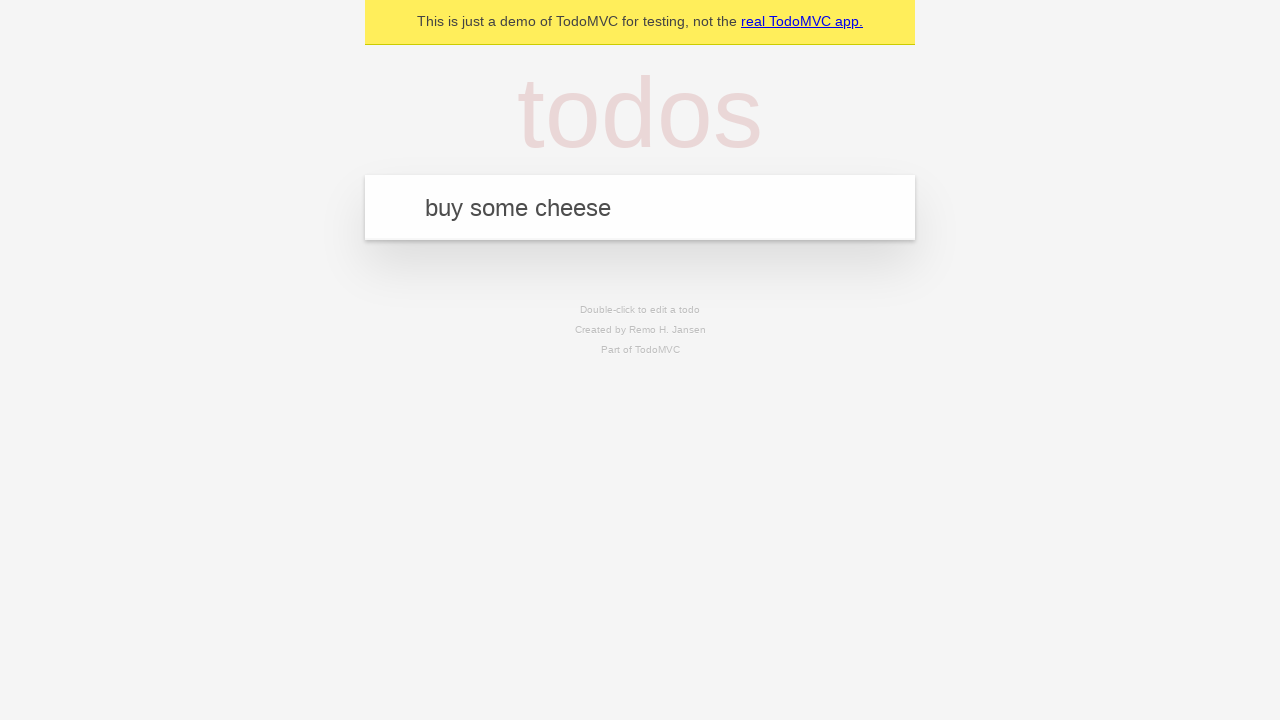

Pressed Enter to create first todo on internal:attr=[placeholder="What needs to be done?"i]
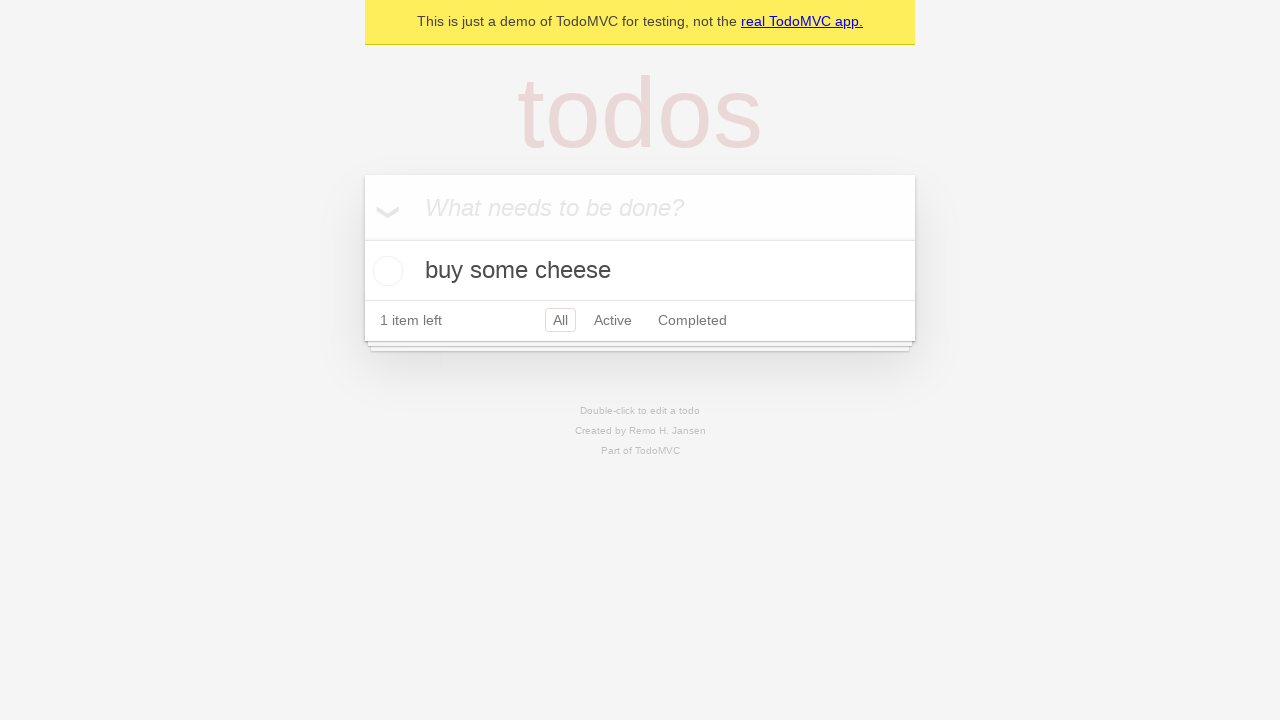

Filled todo input with 'feed the cat' on internal:attr=[placeholder="What needs to be done?"i]
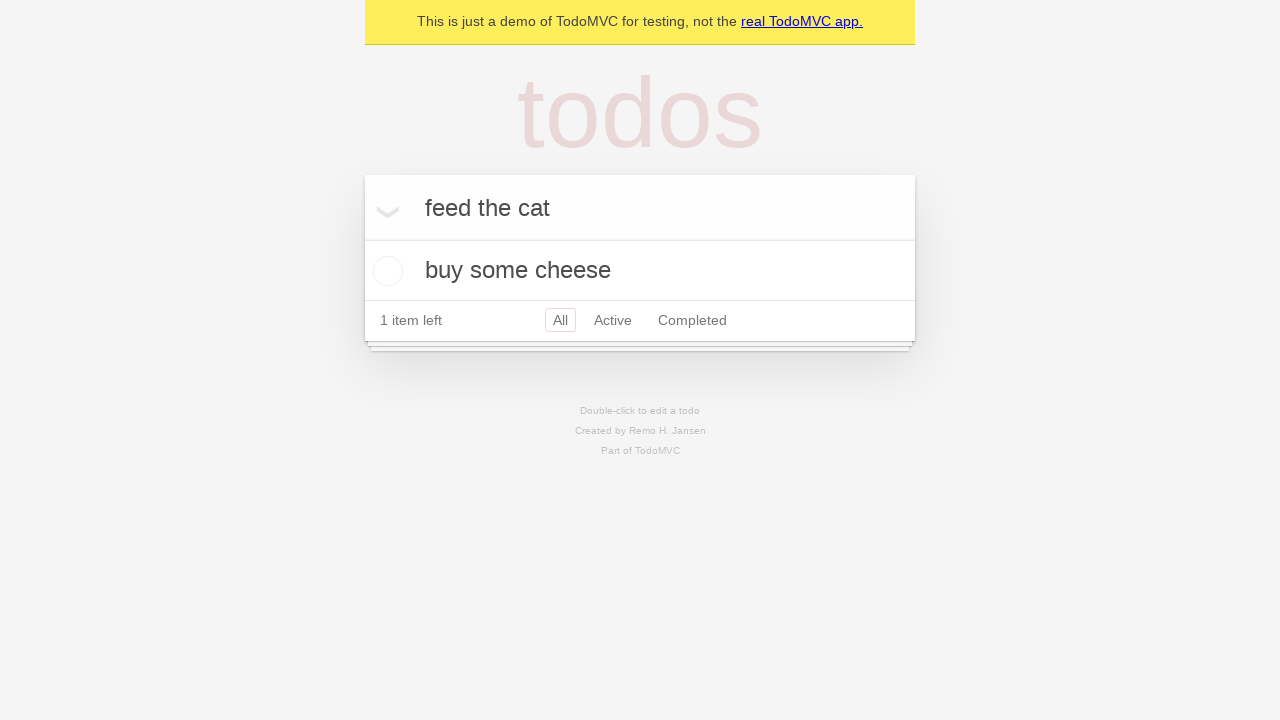

Pressed Enter to create second todo on internal:attr=[placeholder="What needs to be done?"i]
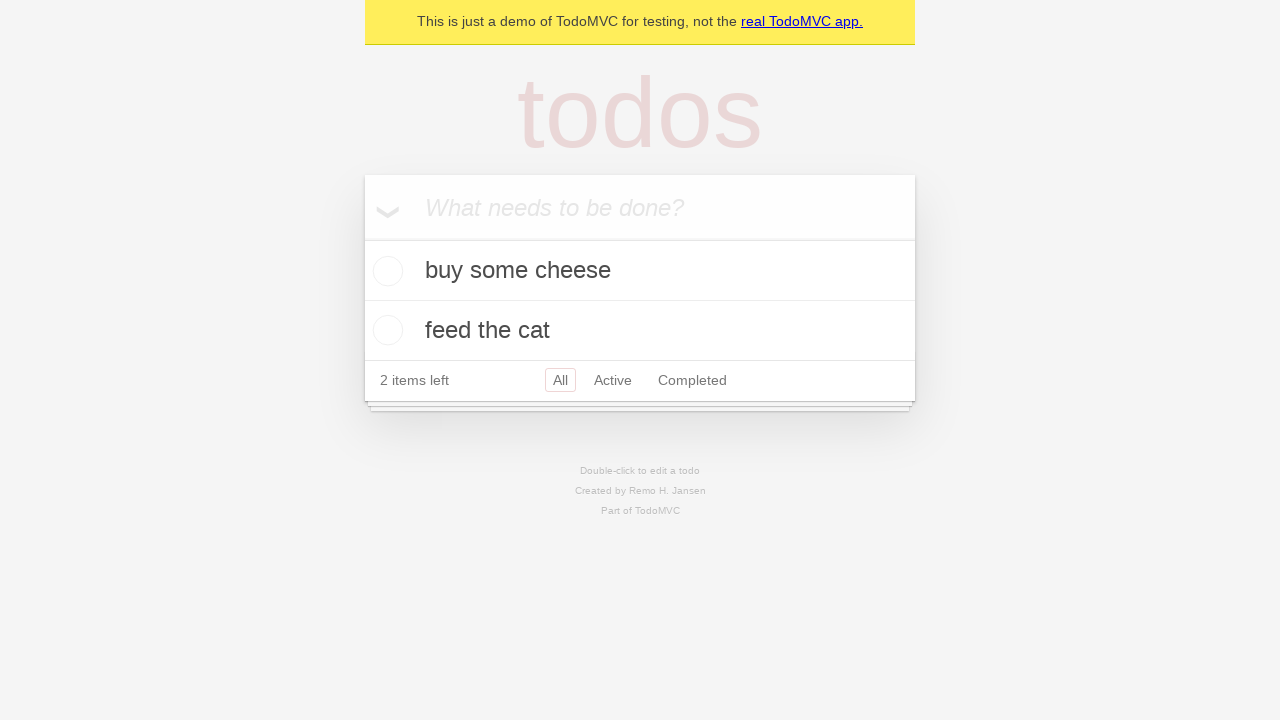

Filled todo input with 'book a doctors appointment' on internal:attr=[placeholder="What needs to be done?"i]
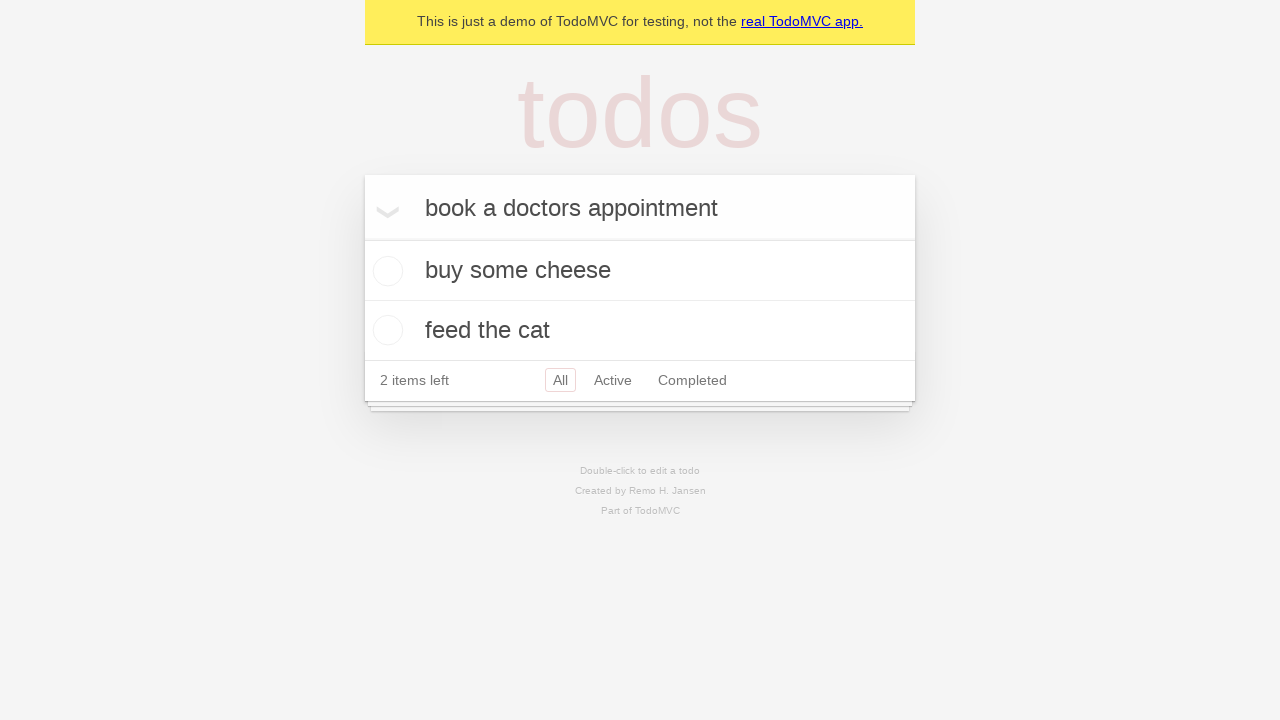

Pressed Enter to create third todo on internal:attr=[placeholder="What needs to be done?"i]
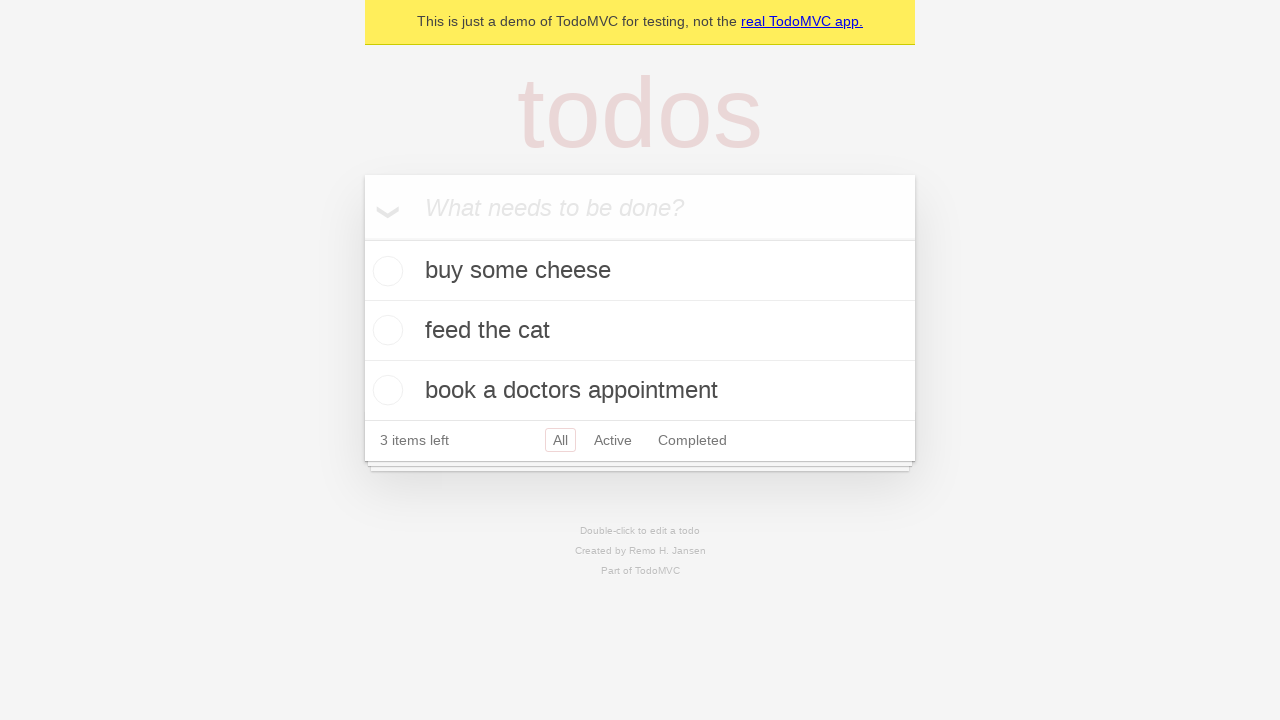

Double-clicked second todo item to enter edit mode at (640, 331) on internal:testid=[data-testid="todo-item"s] >> nth=1
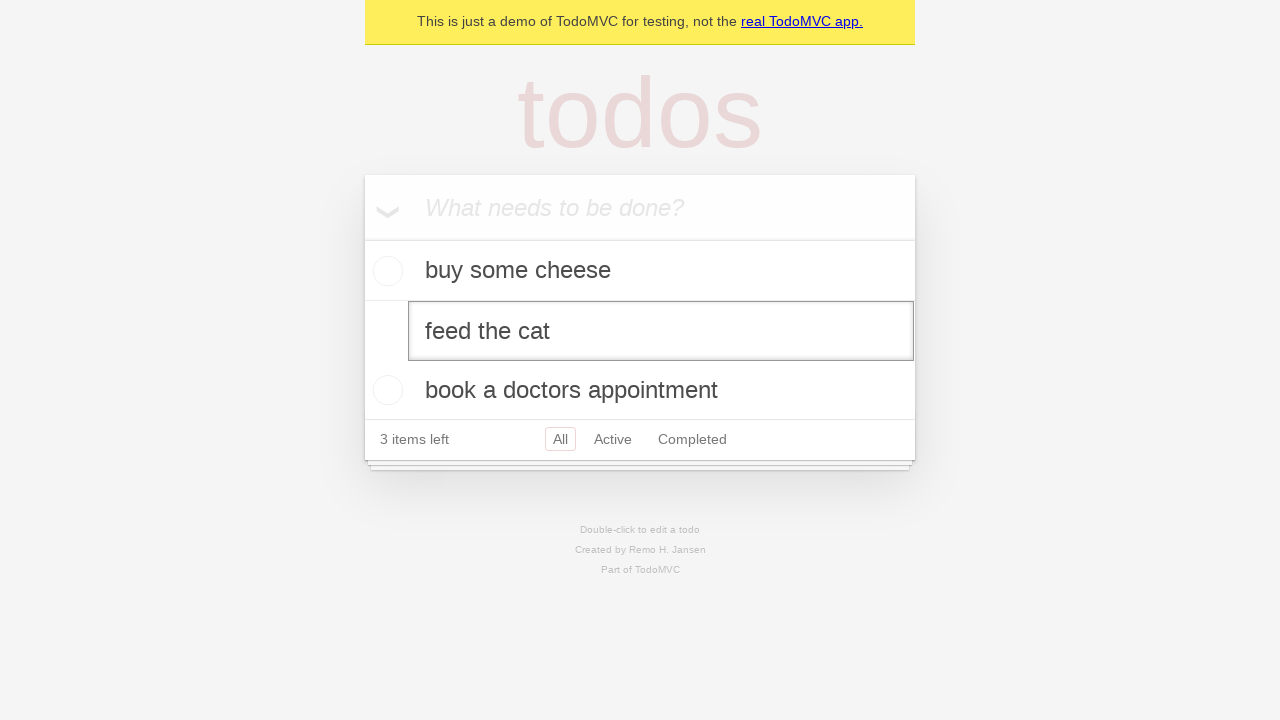

Filled edit textbox with text containing leading and trailing whitespace on internal:testid=[data-testid="todo-item"s] >> nth=1 >> internal:role=textbox[nam
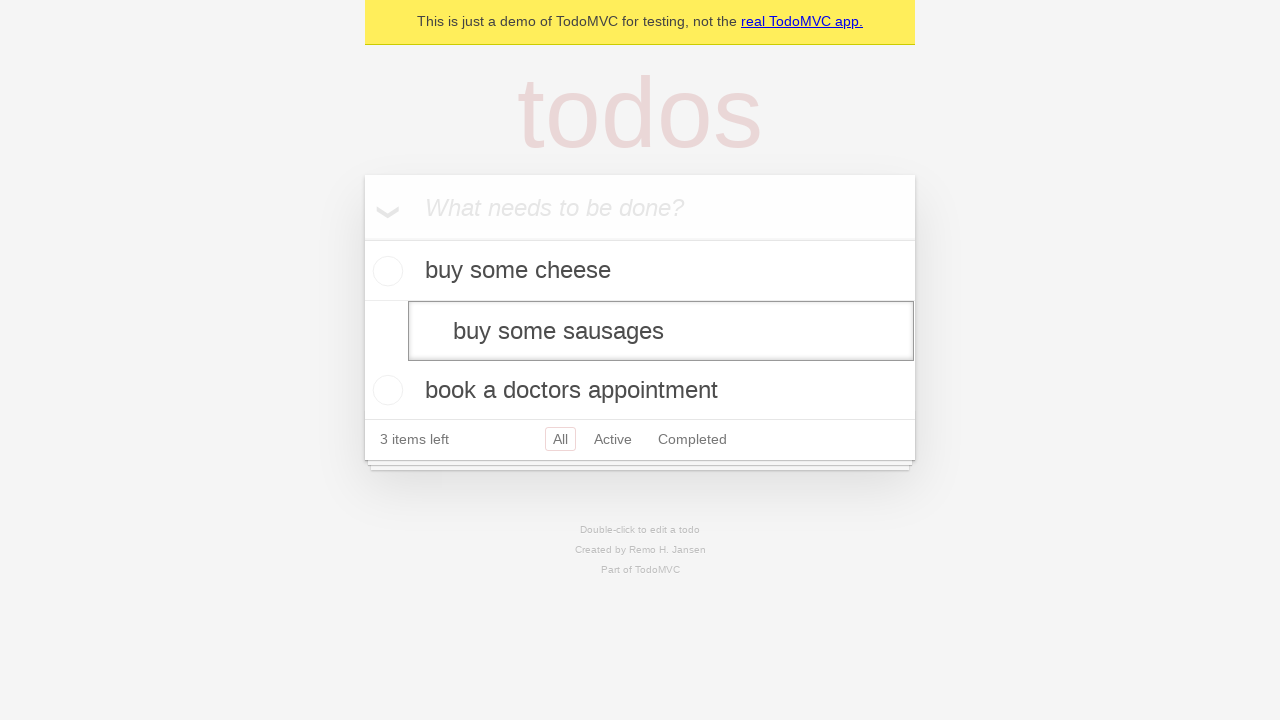

Pressed Enter to save edited todo item on internal:testid=[data-testid="todo-item"s] >> nth=1 >> internal:role=textbox[nam
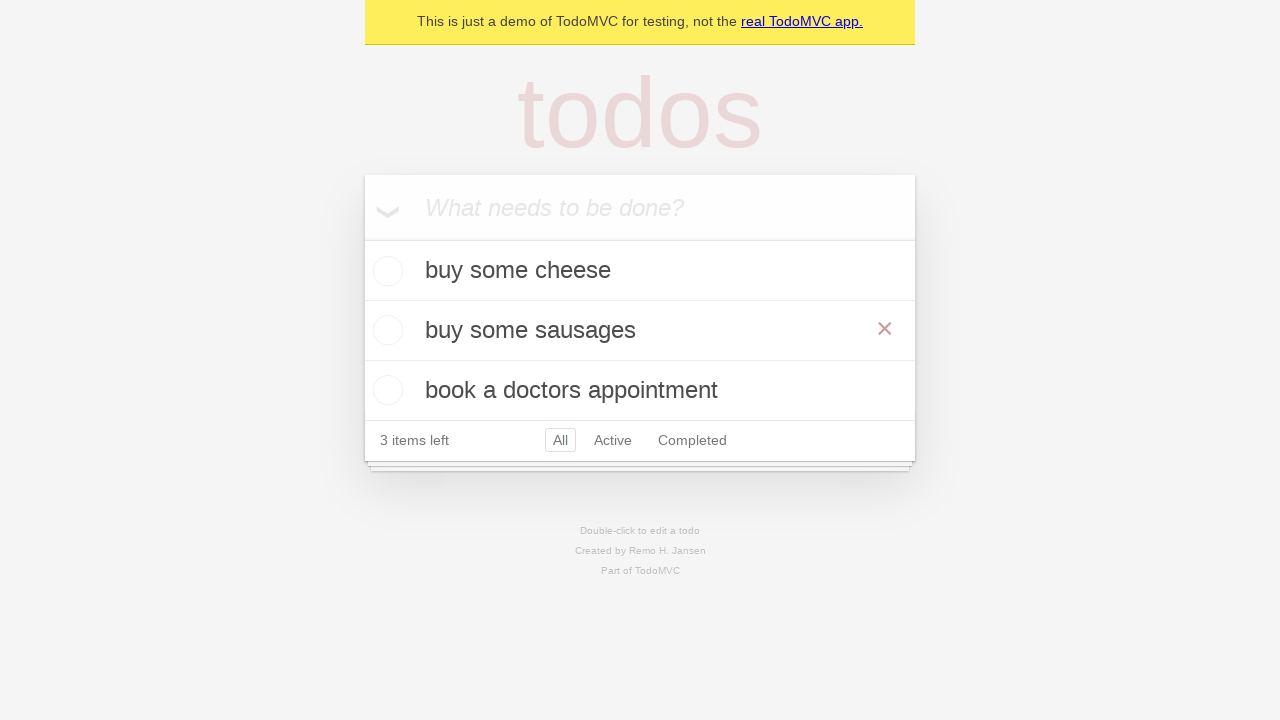

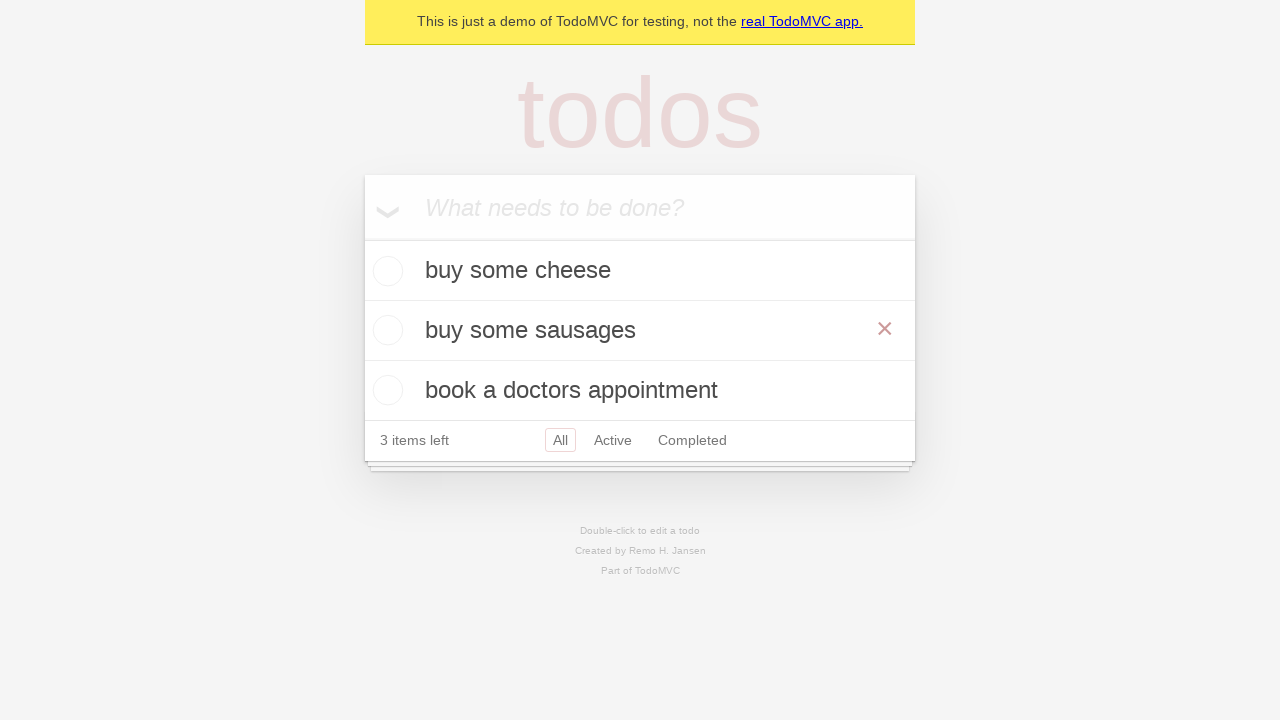